Tests the jQuery UI draggable functionality by switching to the demo iframe and dragging an element by a specified offset

Starting URL: https://jqueryui.com/draggable/

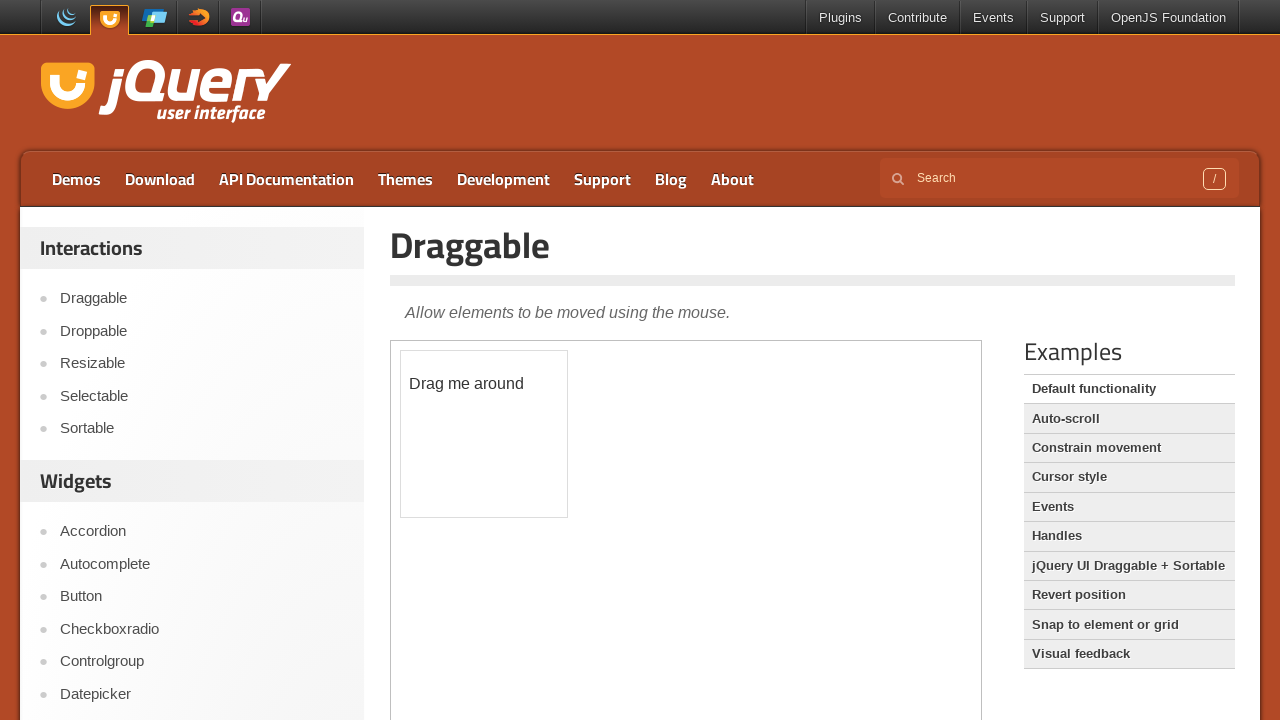

Located demo iframe
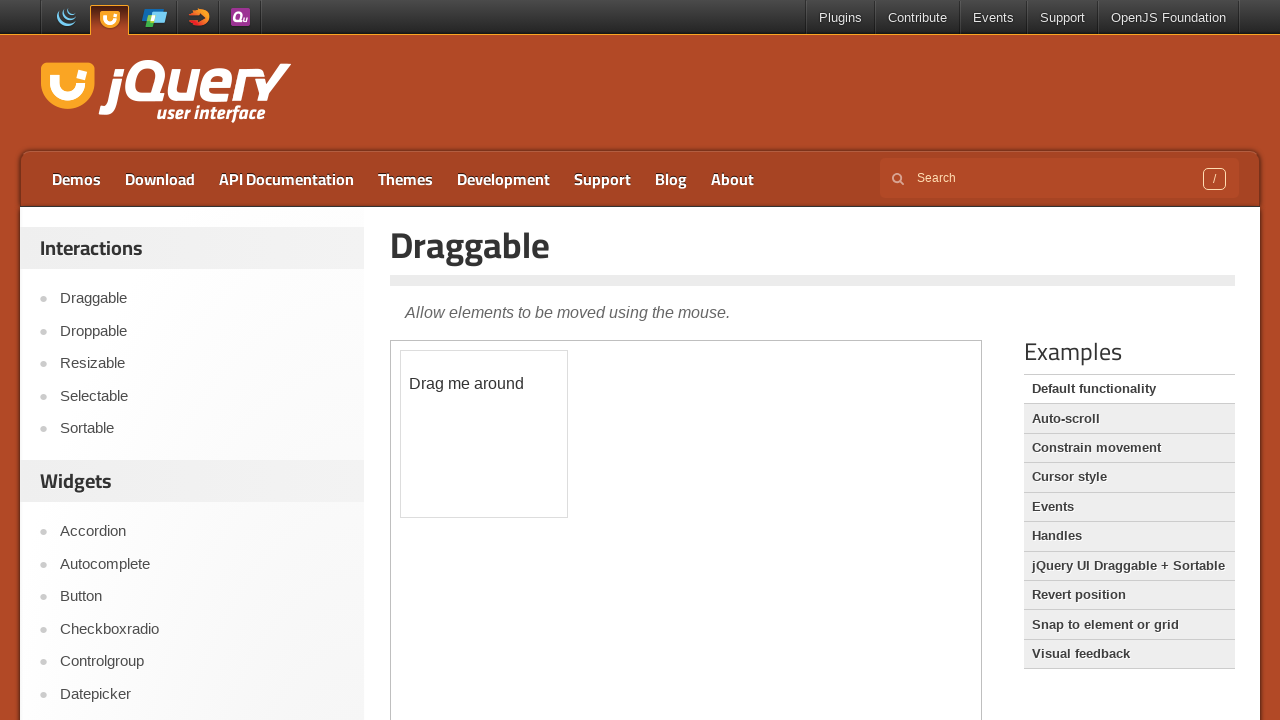

Located draggable element within iframe
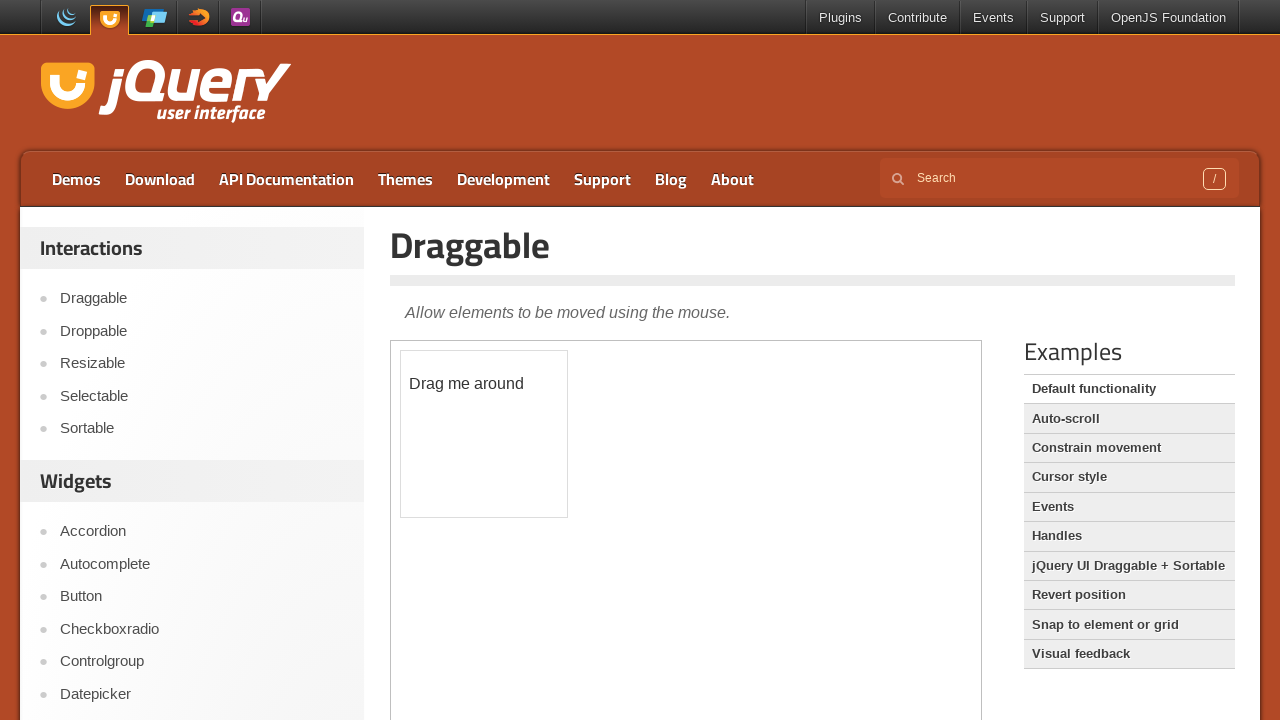

Draggable element is visible
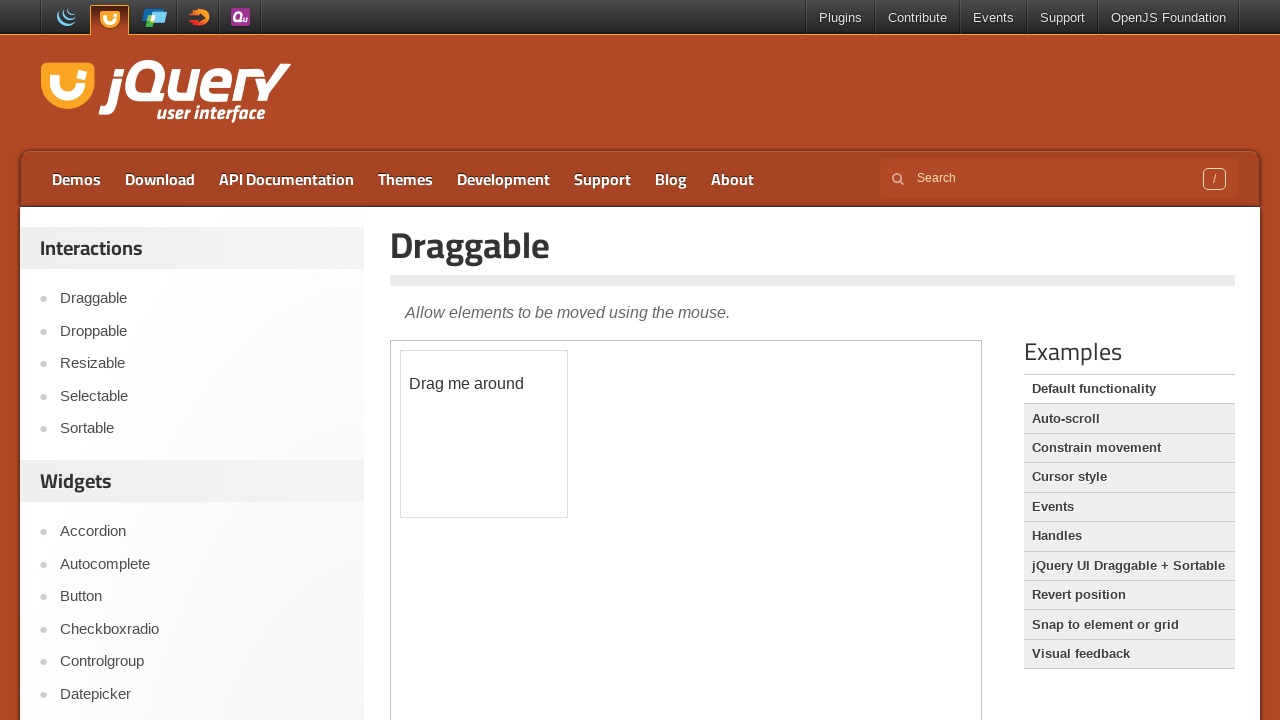

Retrieved bounding box of draggable element
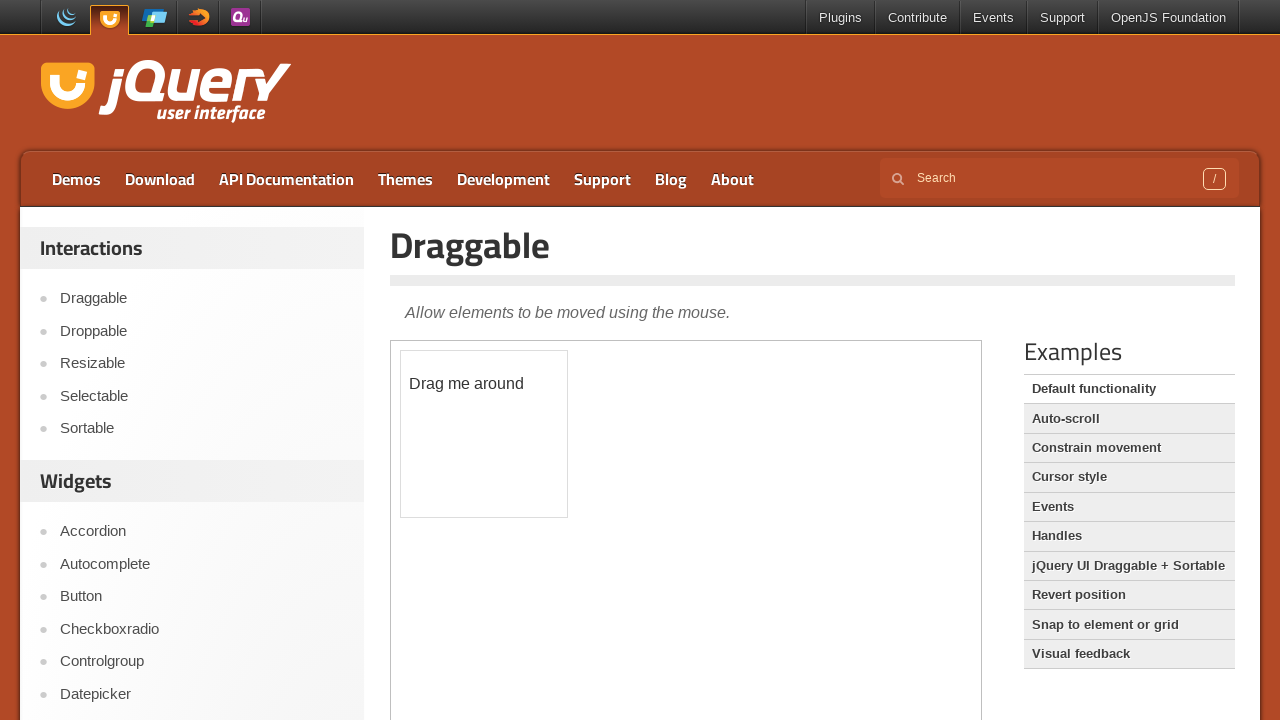

Moved mouse to center of draggable element at (484, 434)
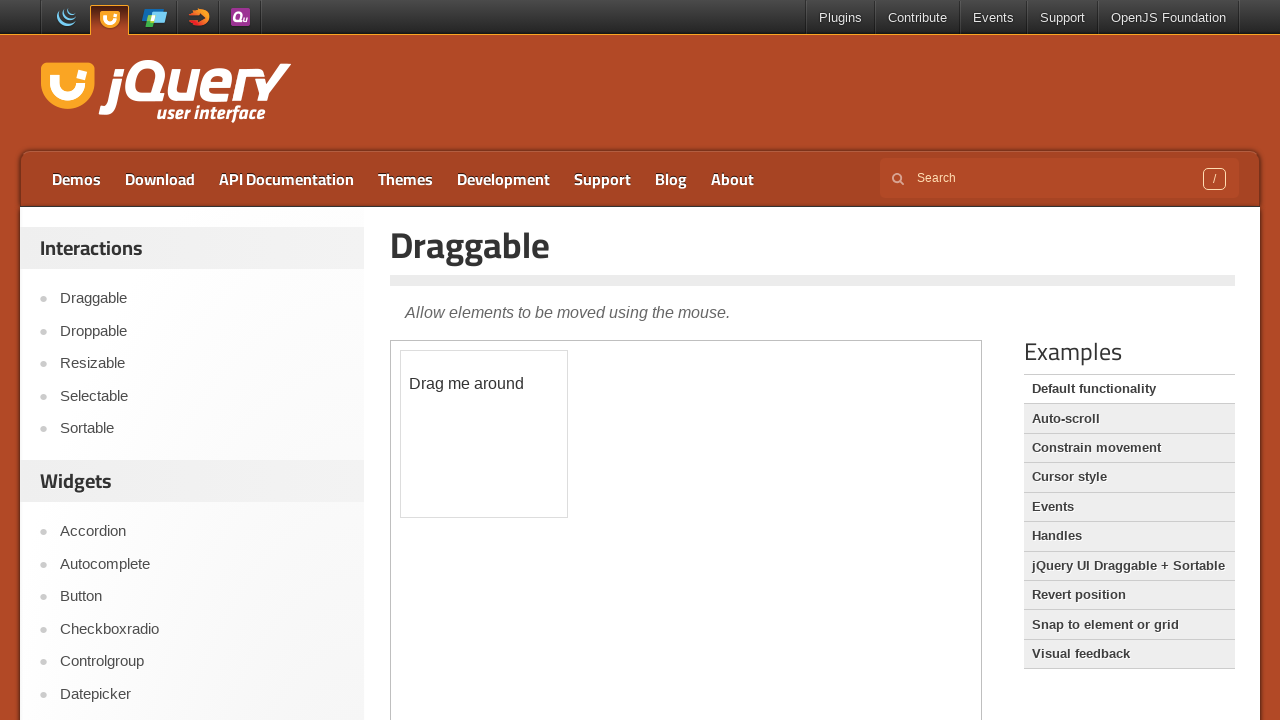

Mouse button pressed down at (484, 434)
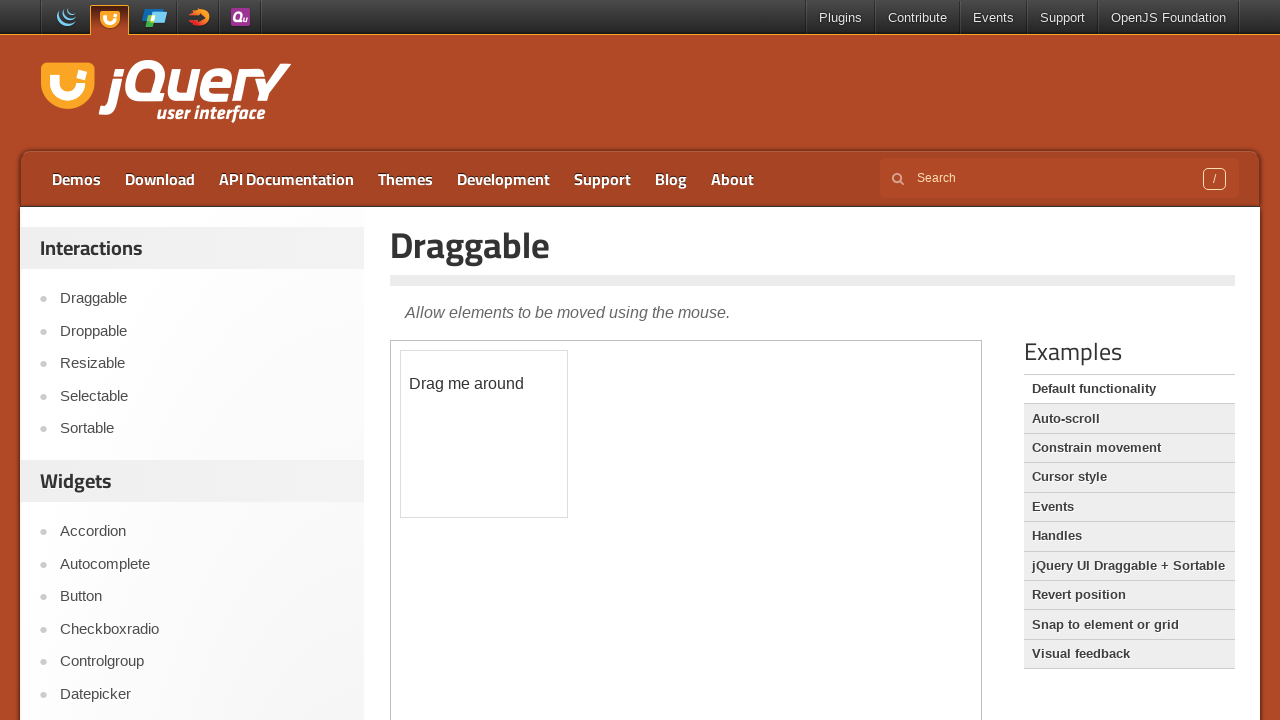

Dragged element 100px right and 80px down at (584, 514)
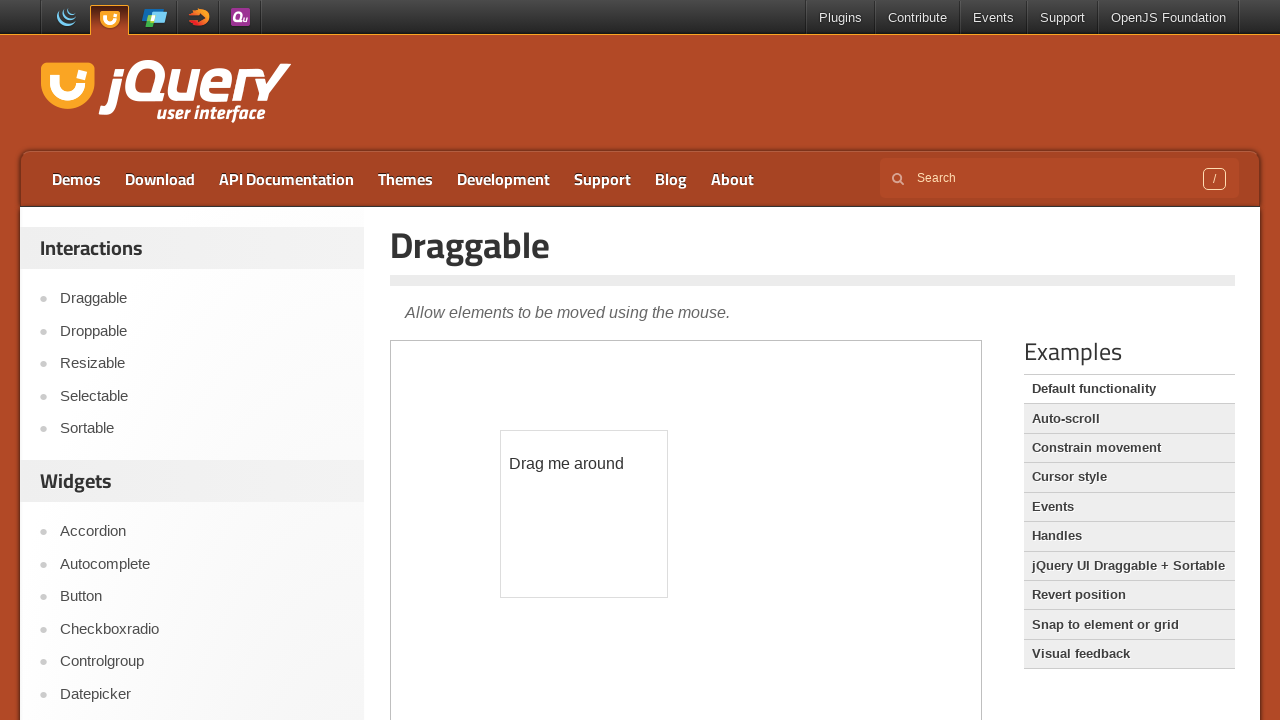

Mouse button released, drag operation completed at (584, 514)
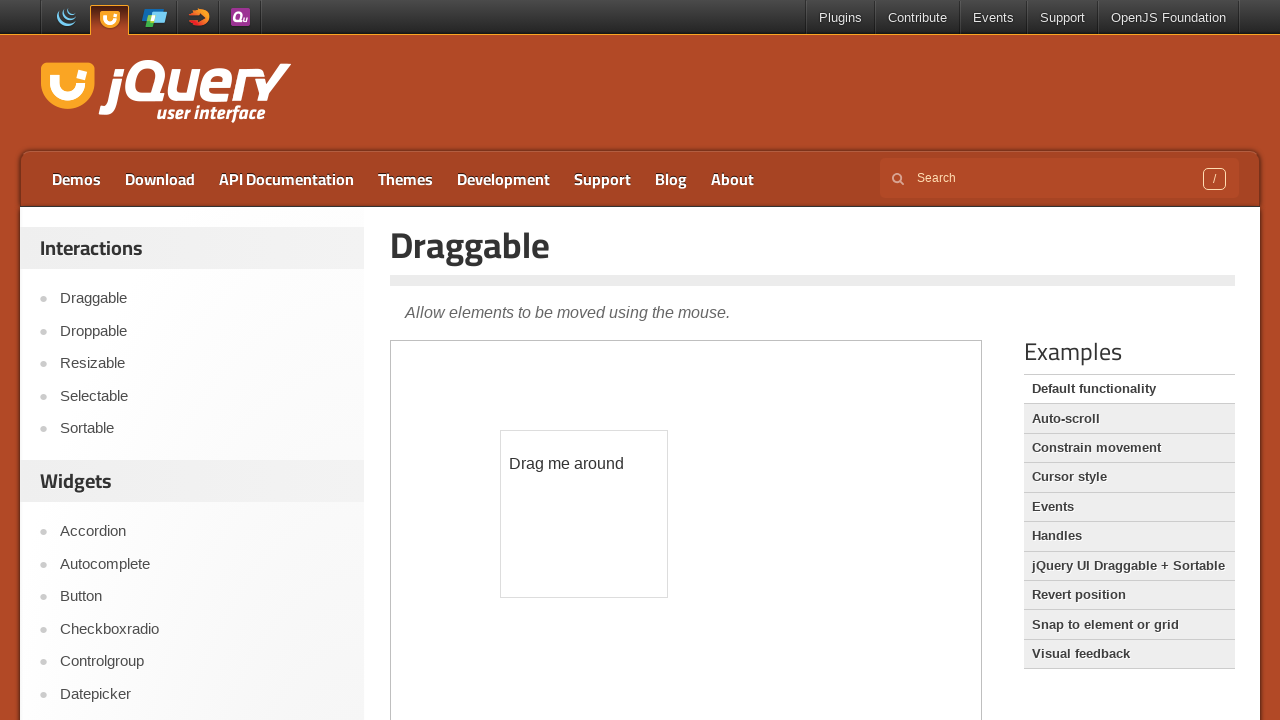

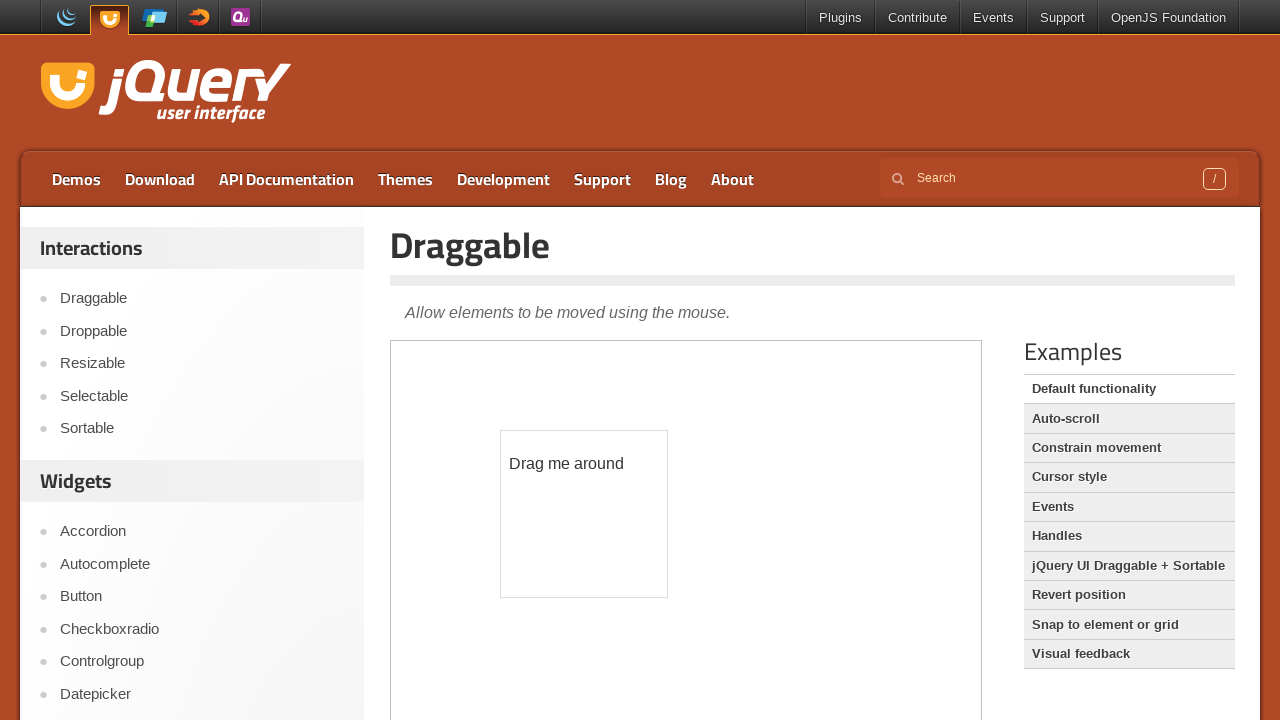